Tests an e-commerce site by adding multiple products to cart, proceeding to checkout, and applying a promo code

Starting URL: https://rahulshettyacademy.com/seleniumPractise/#/

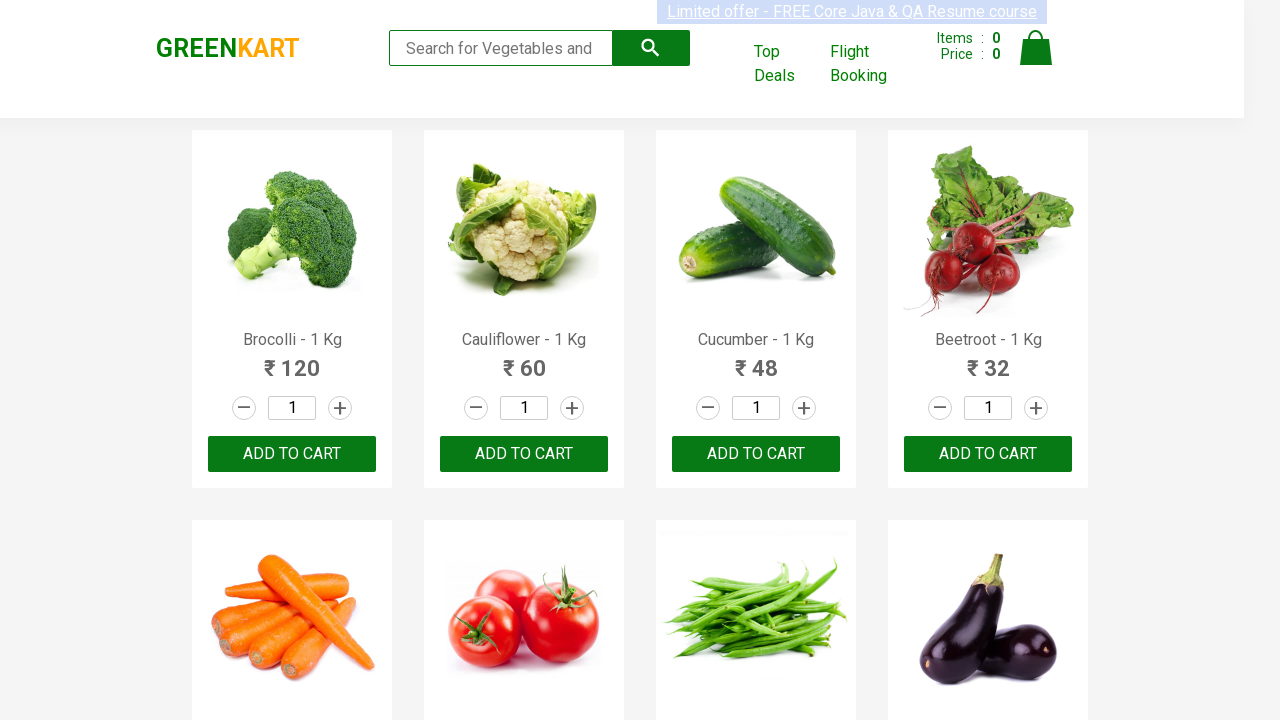

Added Cucumber product to cart at (756, 454) on div.product-action >> nth=2
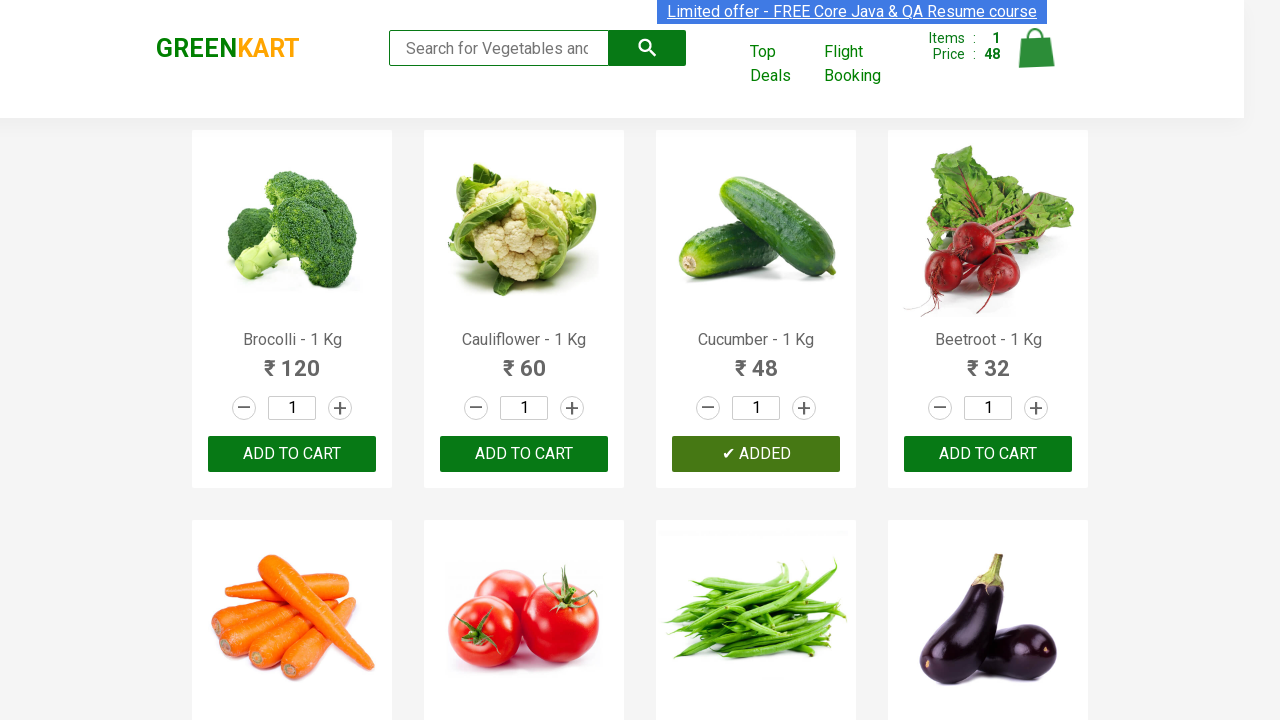

Added Brocolli product to cart (1/4) at (292, 454) on div.product-action >> nth=0
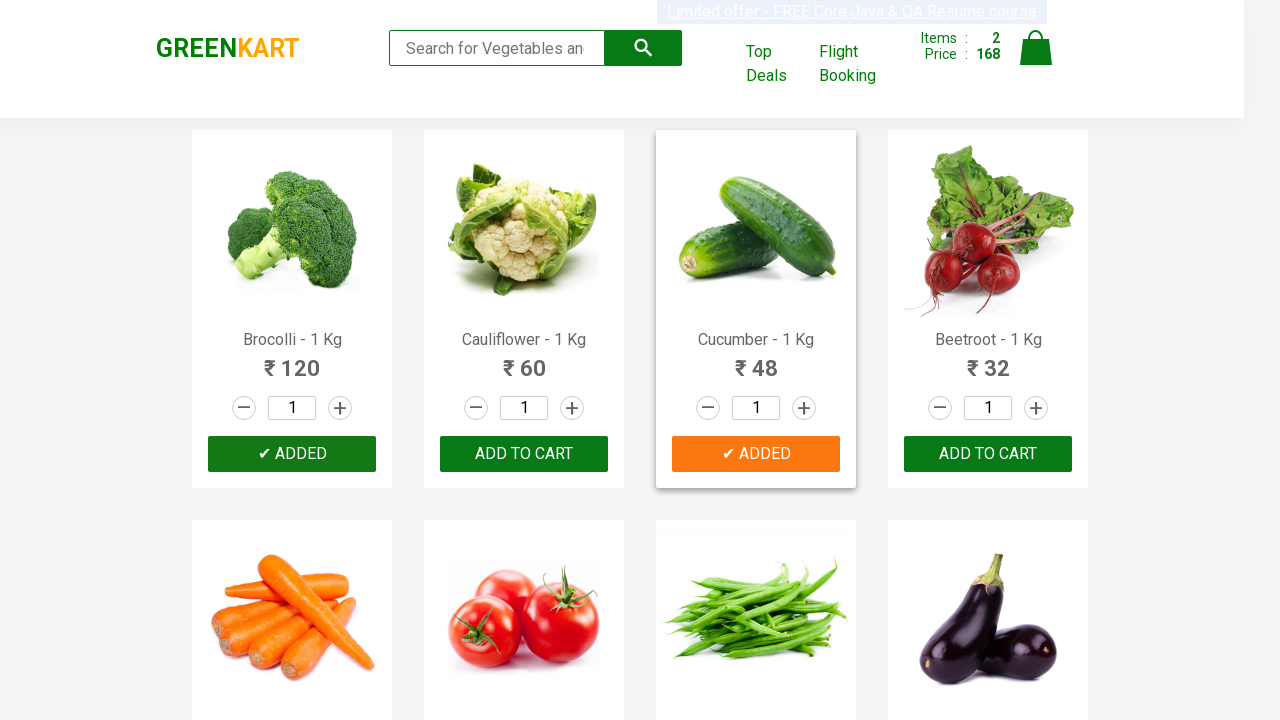

Added Cauliflower product to cart (2/4) at (524, 454) on div.product-action >> nth=1
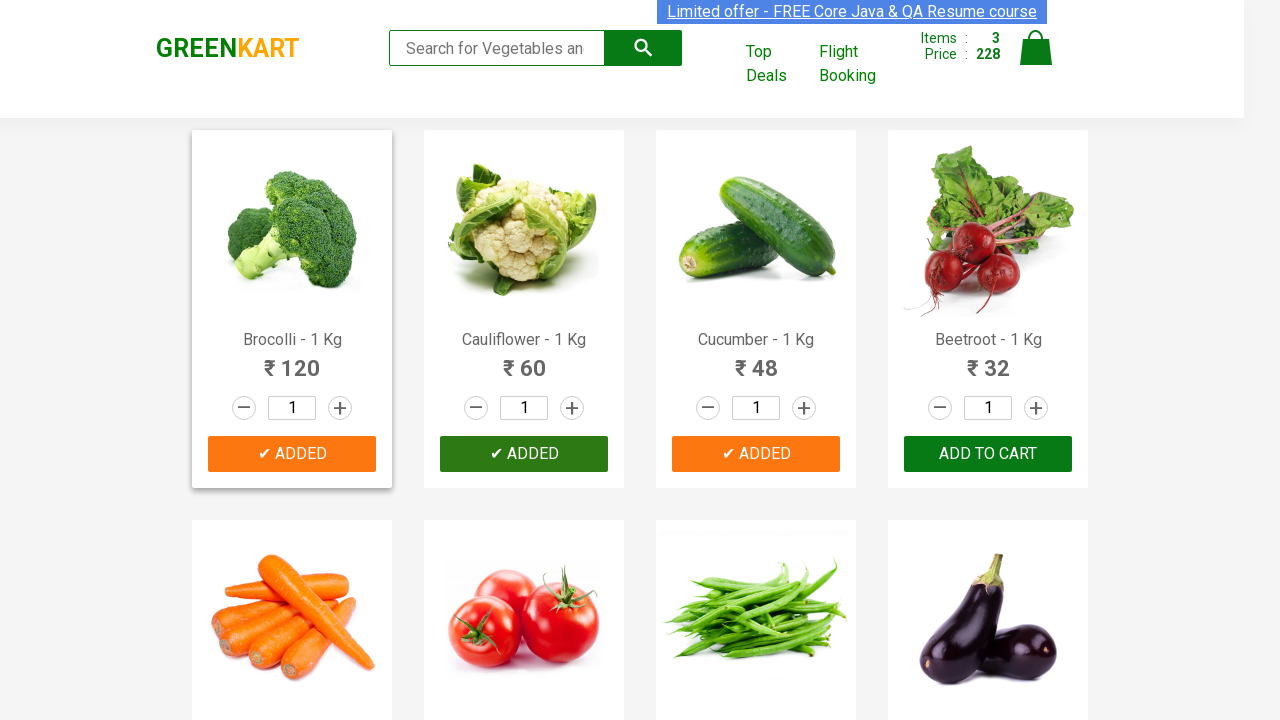

Added Tomato product to cart (3/4) at (524, 360) on div.product-action >> nth=5
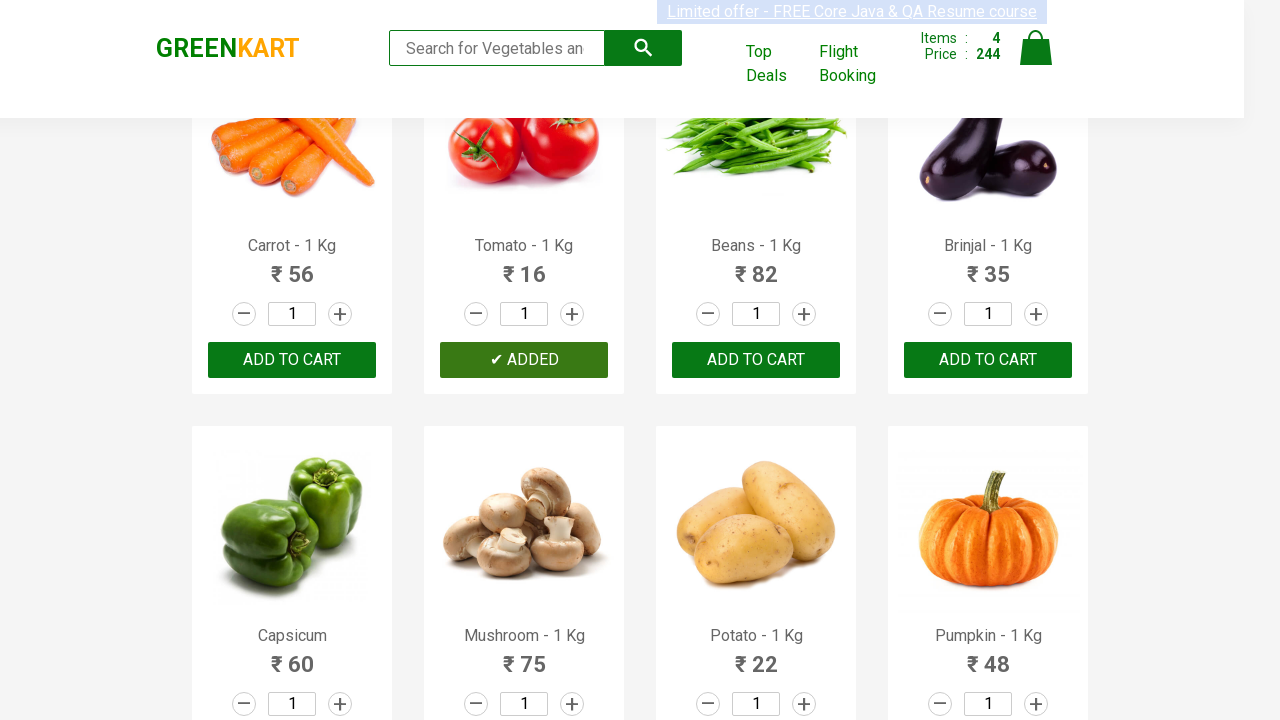

Added Beans product to cart (4/4) at (756, 360) on div.product-action >> nth=6
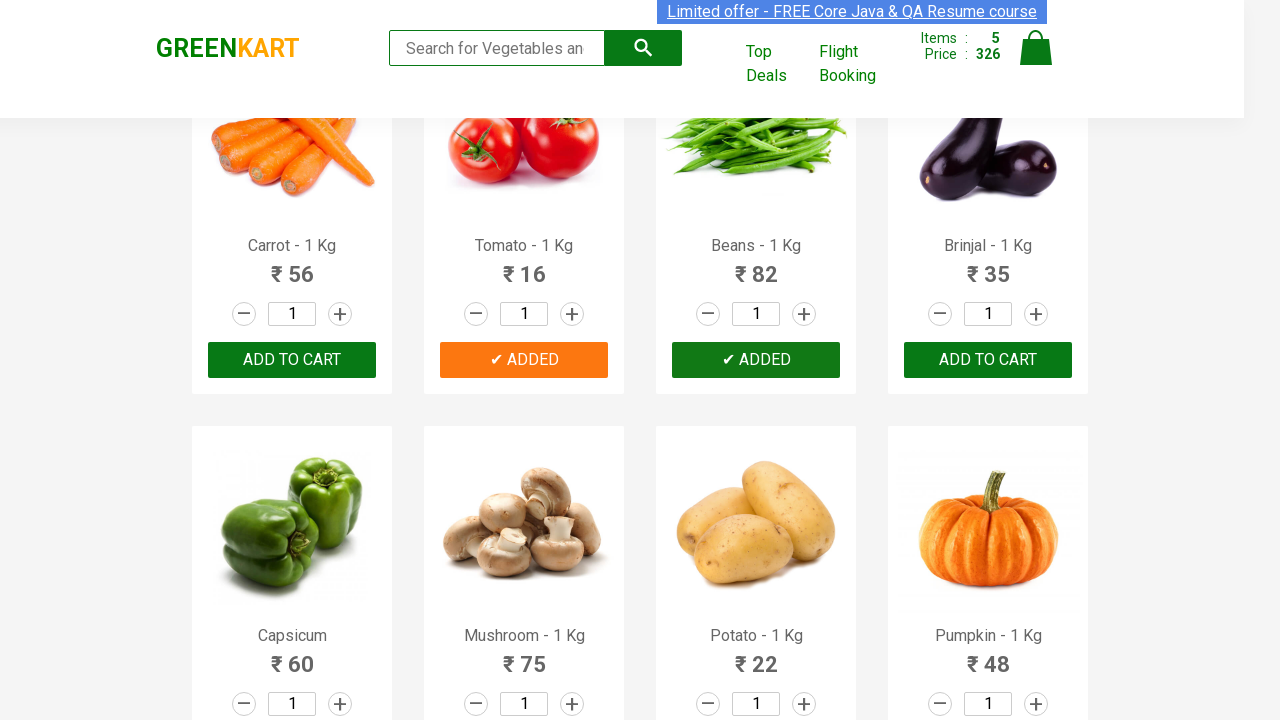

Clicked on cart icon to view shopping cart at (1036, 48) on img[alt='Cart']
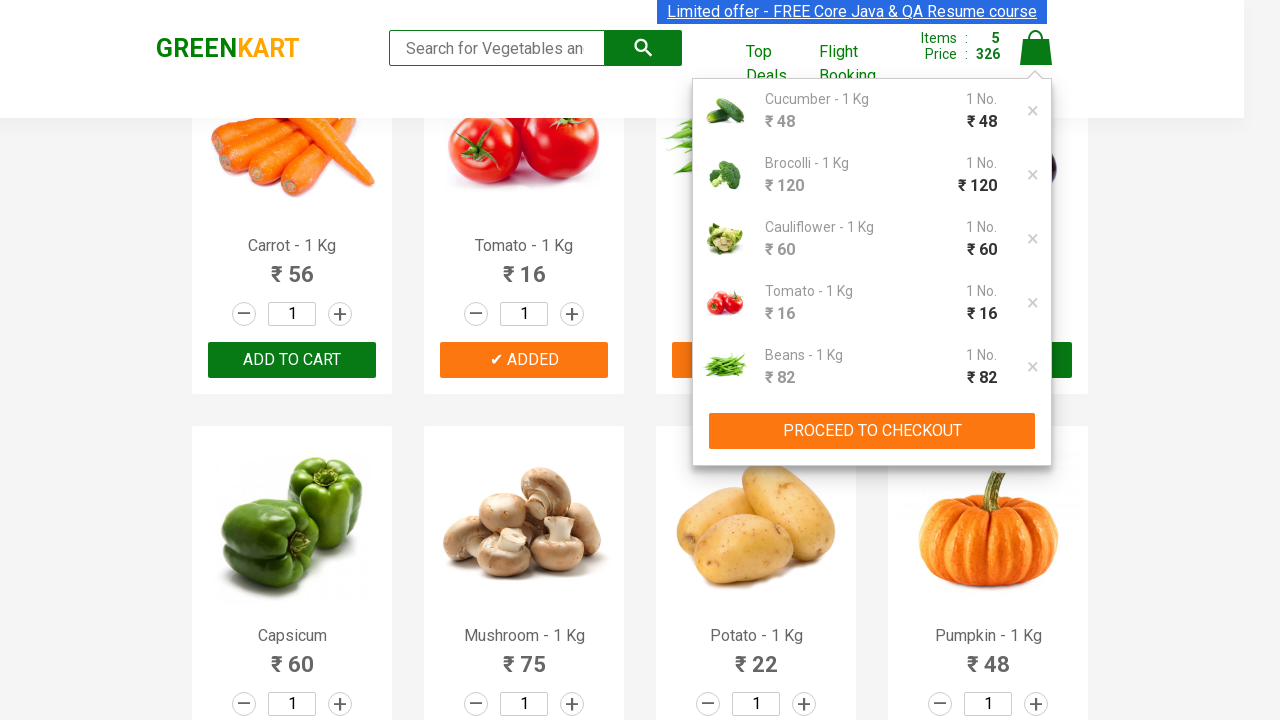

Clicked PROCEED TO CHECKOUT button at (872, 431) on button:has-text('PROCEED TO CHECKOUT')
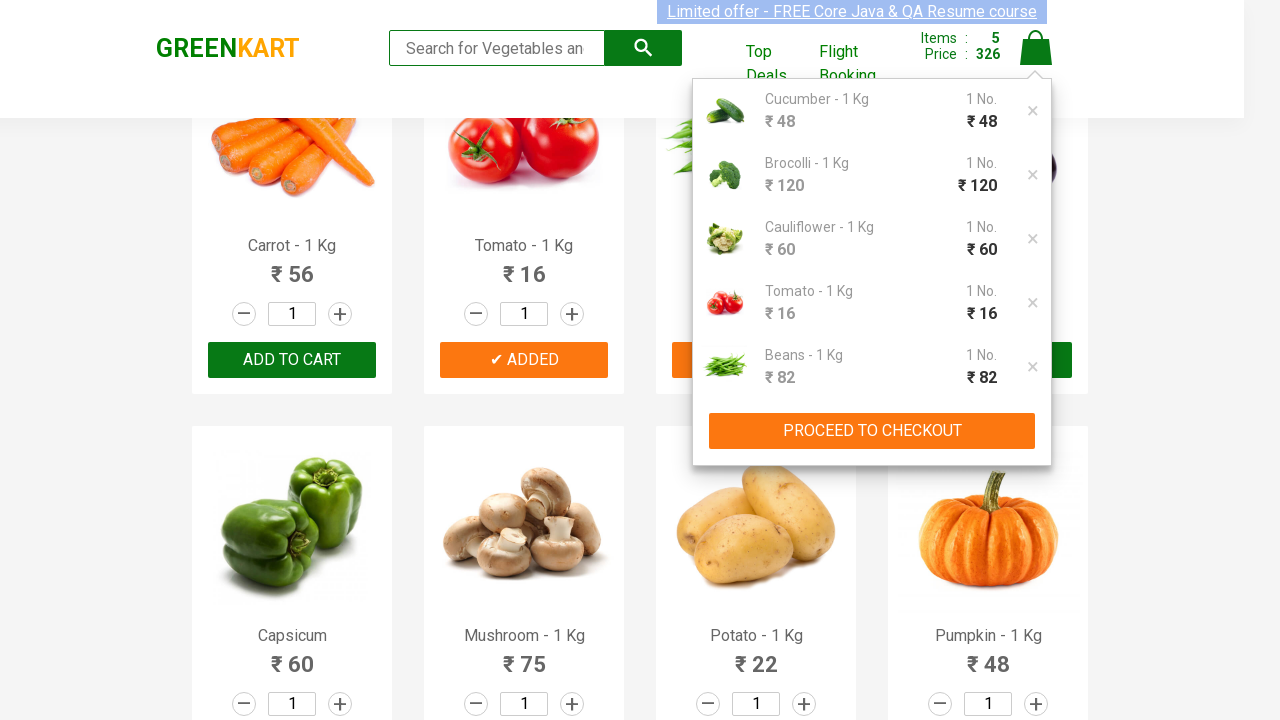

Filled promo code field with 'rahulshettyacademy' on input.promoCode
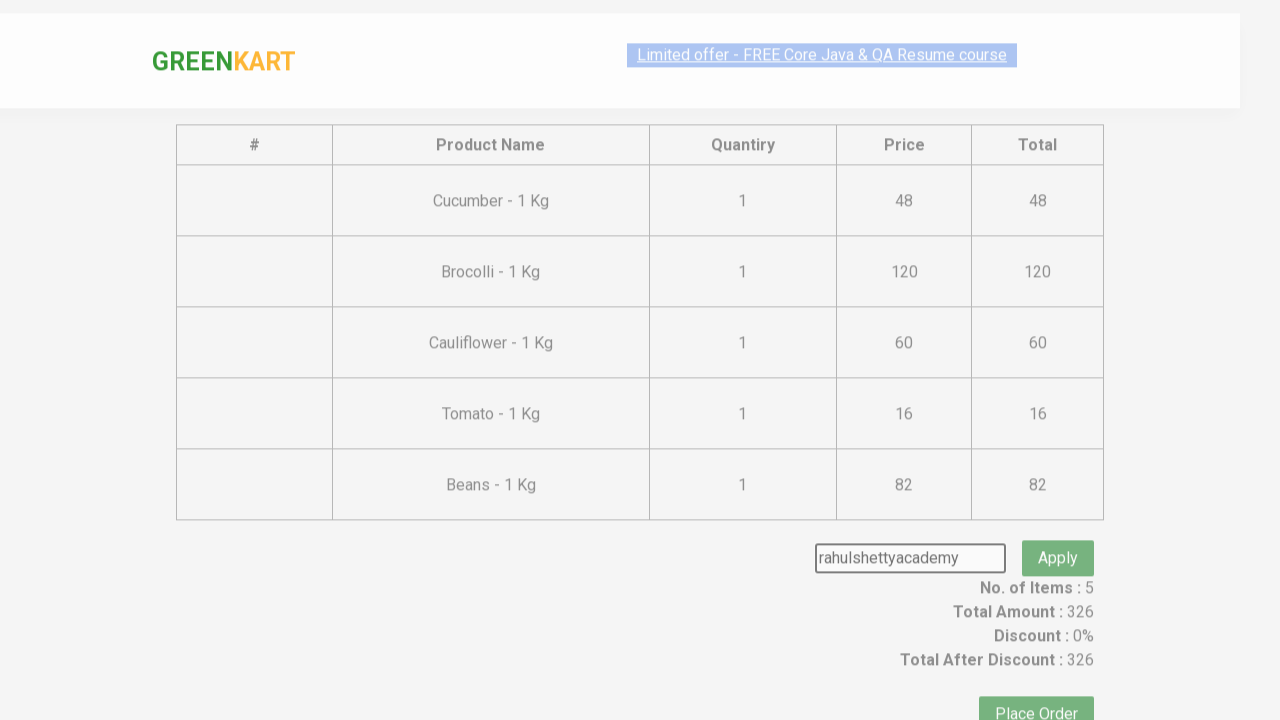

Clicked apply button to apply promo code at (1058, 530) on button.promoBtn
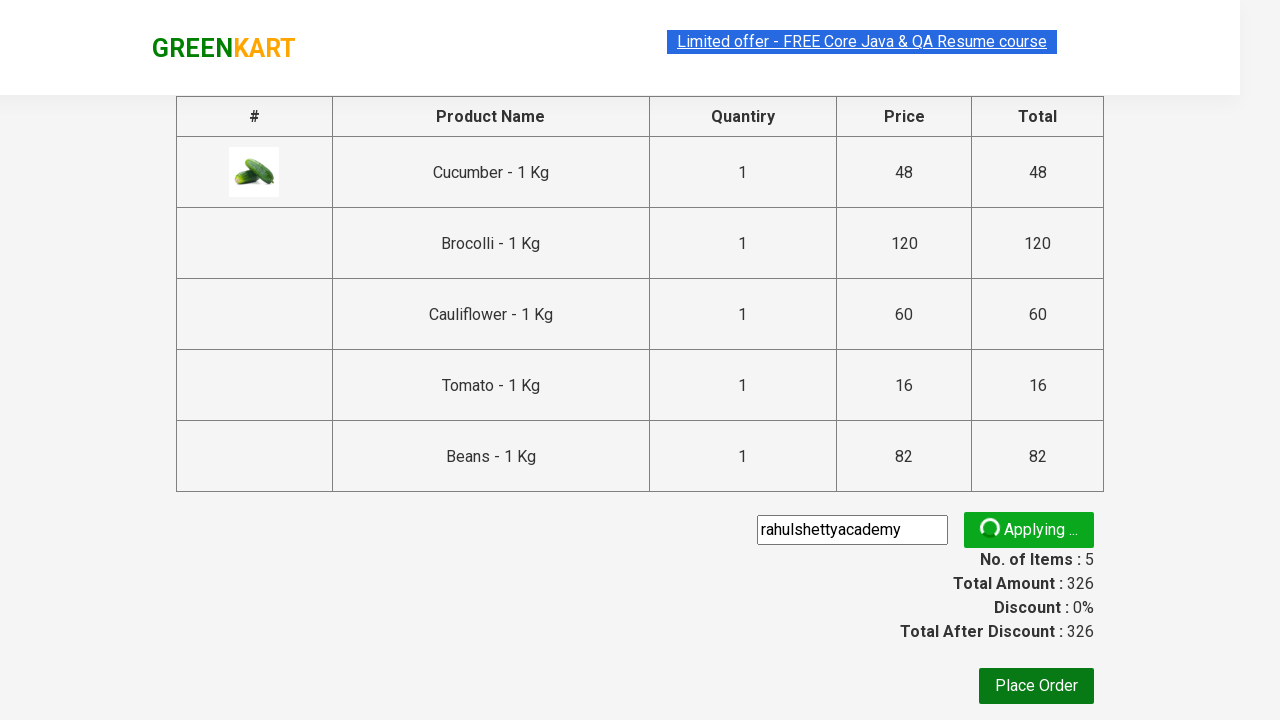

Promo code information loaded
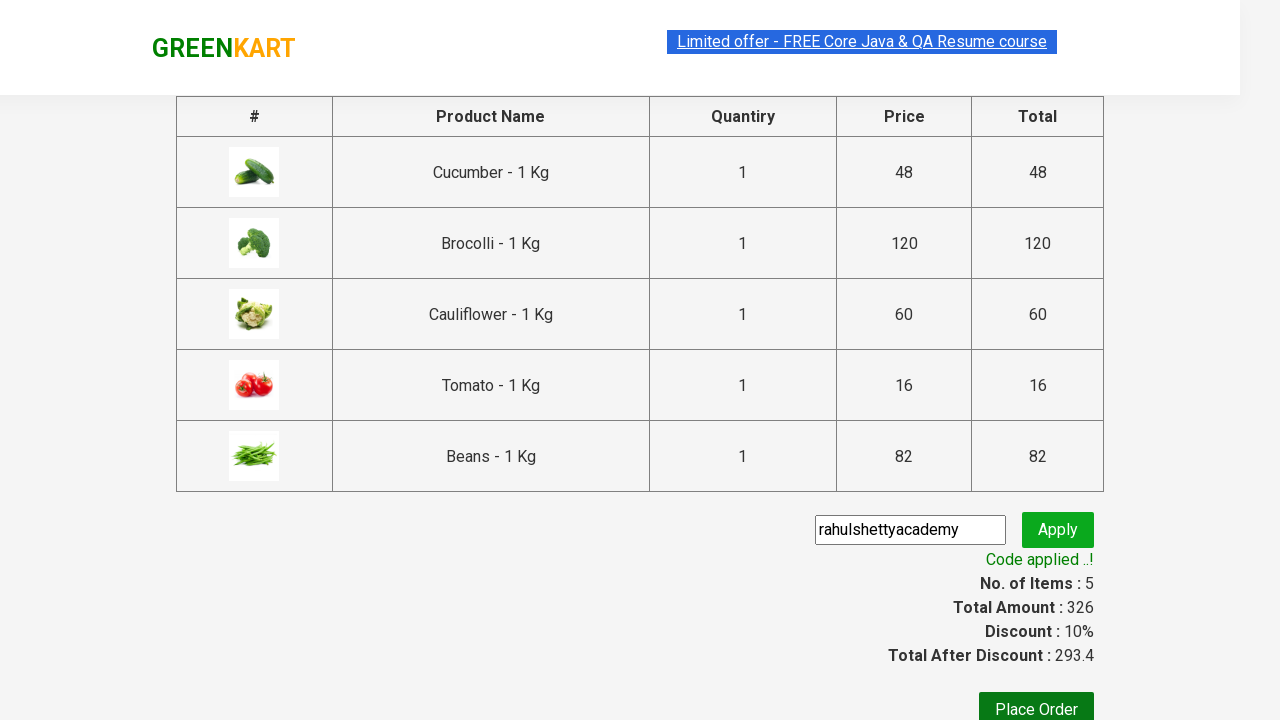

Retrieved promo code result: Code applied ..!
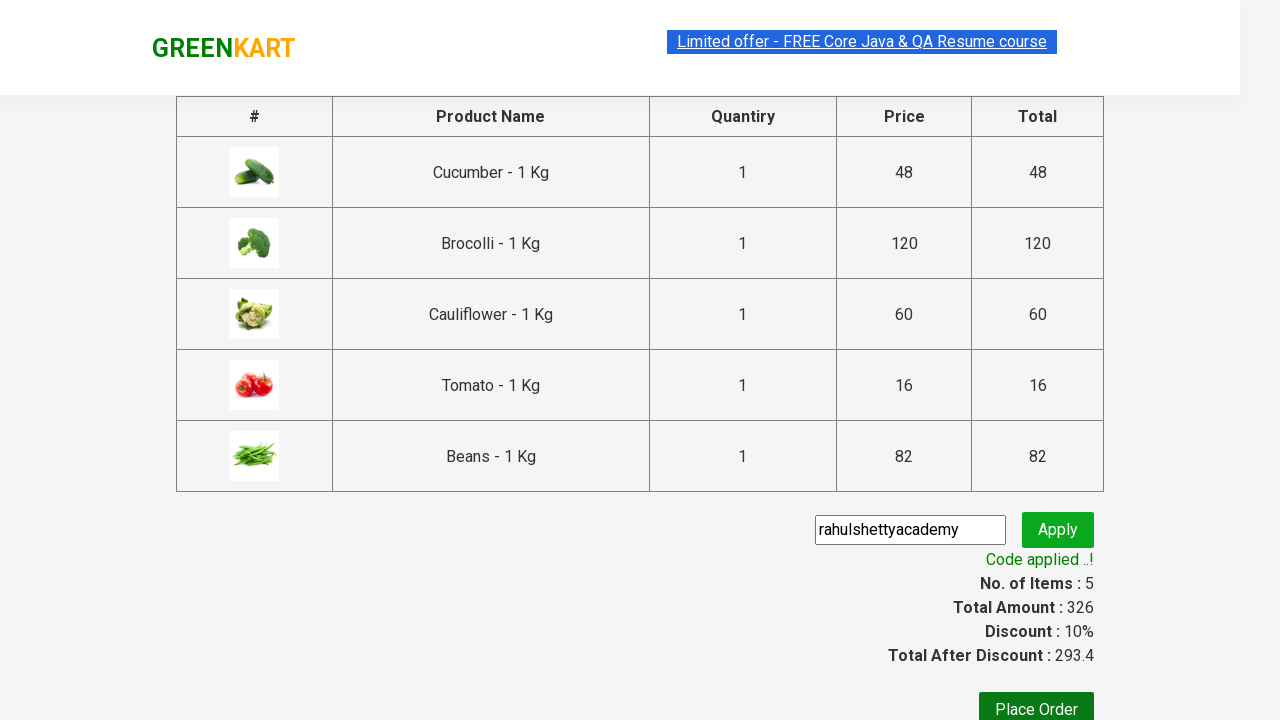

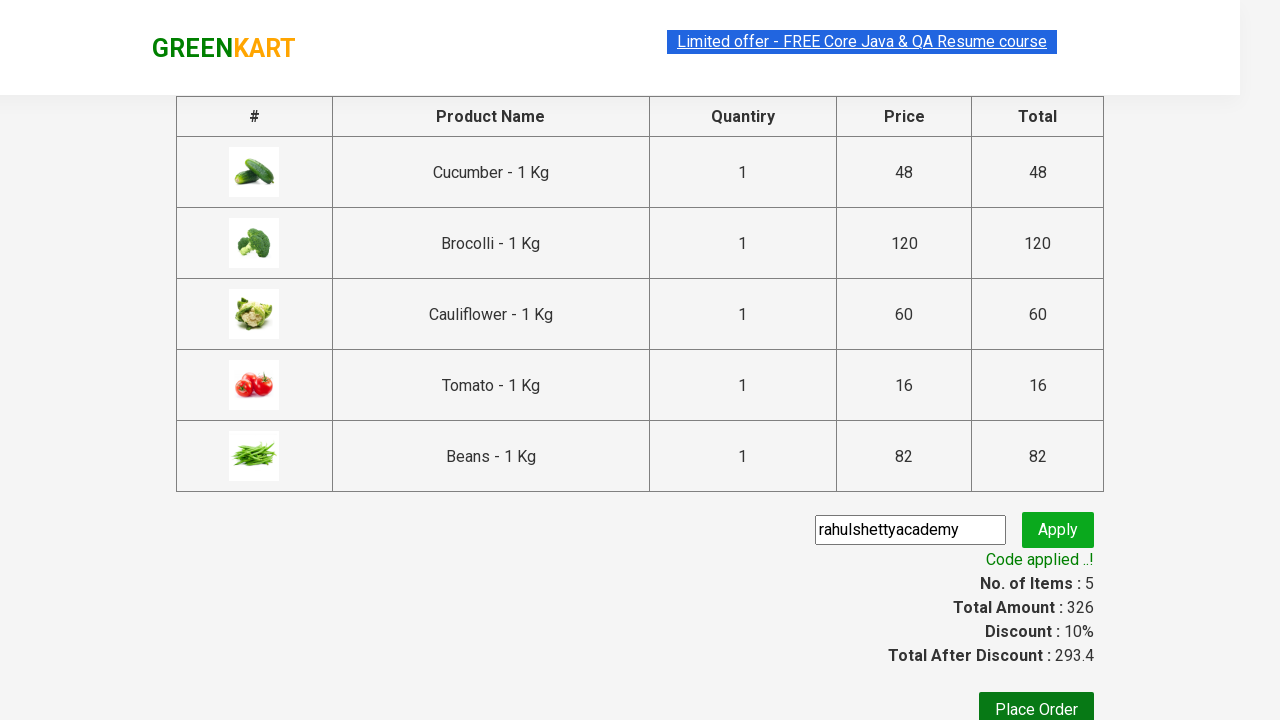